Tests the search functionality by entering a search term and then clearing the input

Starting URL: https://carefulbitesfrontend.azurewebsites.net/

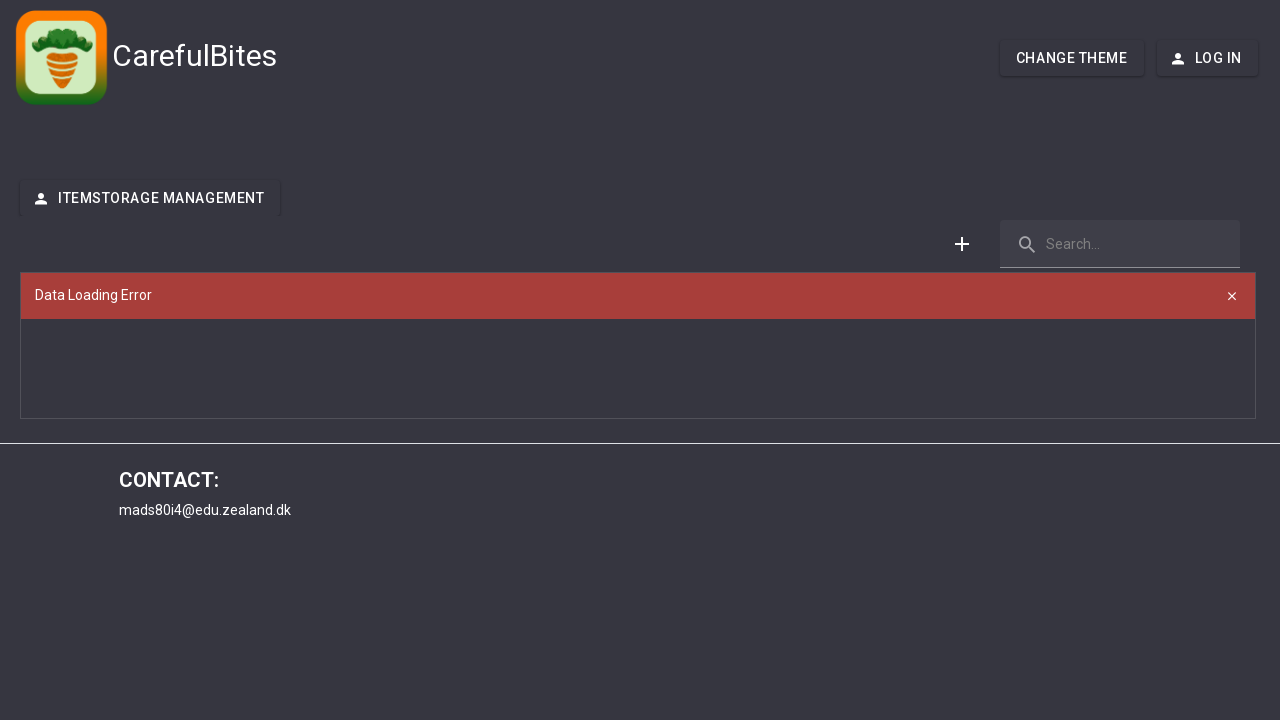

Entered search term 'appelsiner2' in search input on .dx-texteditor-input
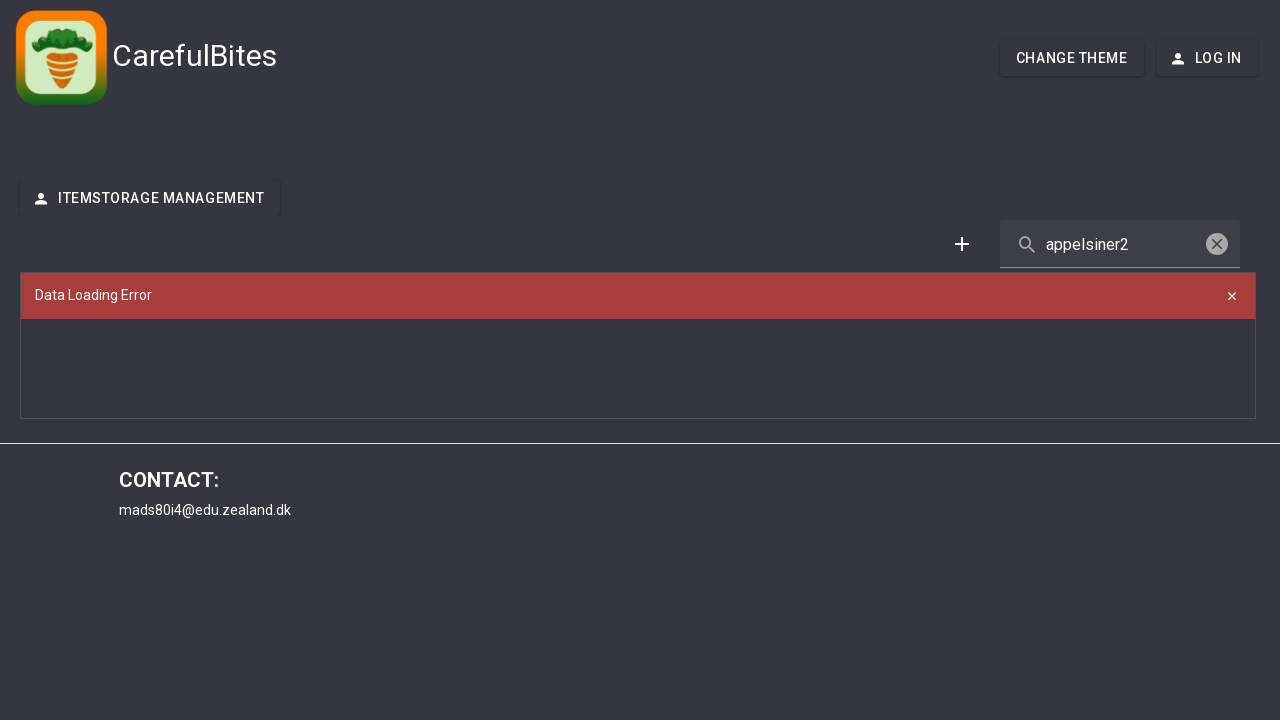

Clicked clear button to clear search input at (1217, 244) on .dx-icon-clear
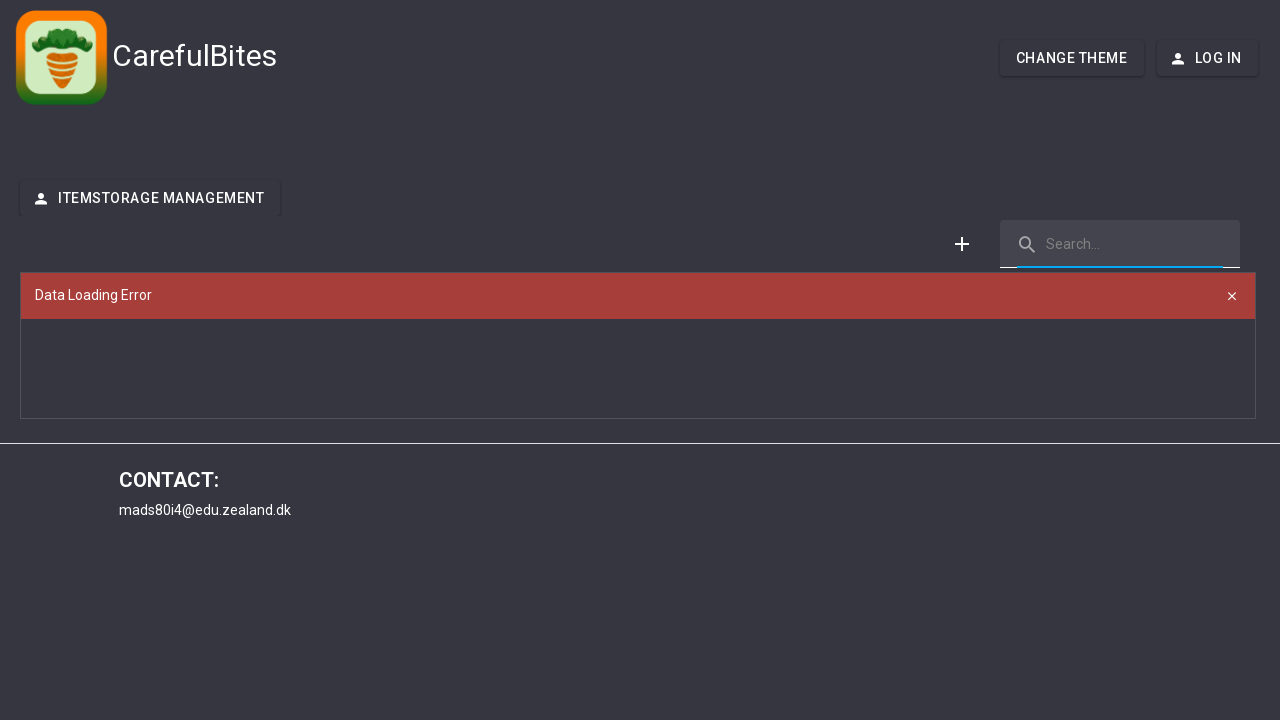

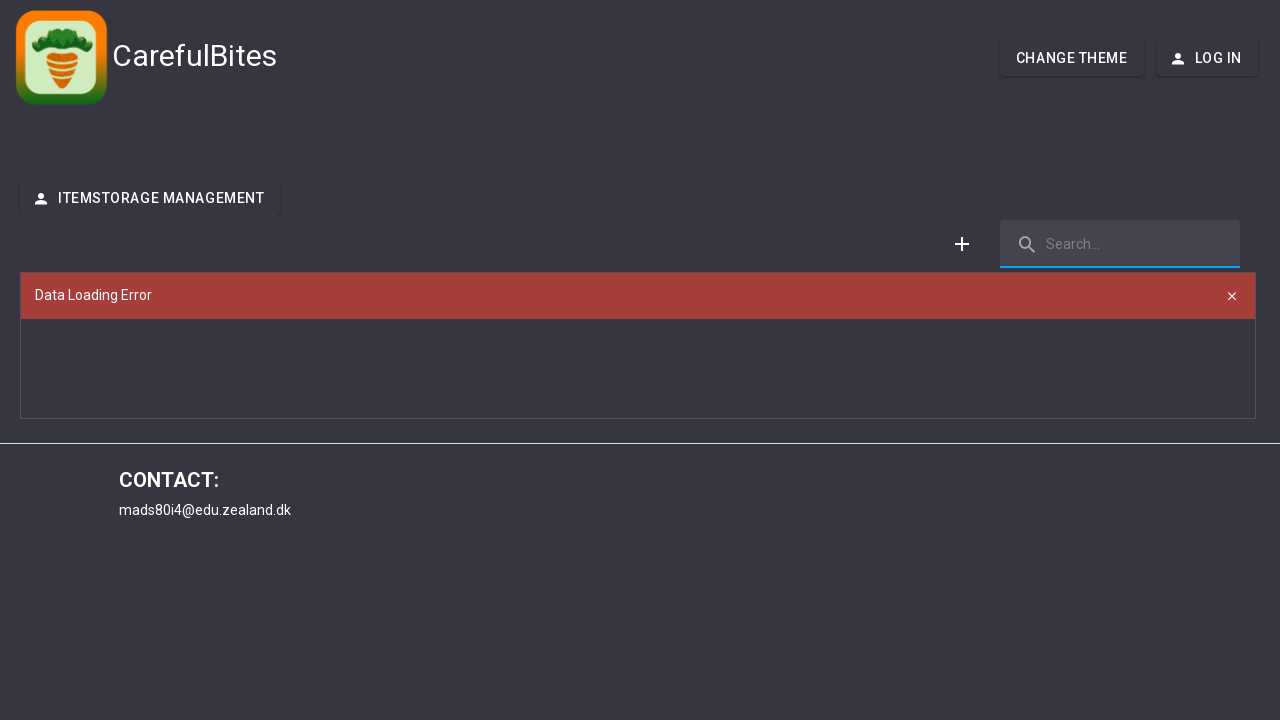